Tests A/B test opt-out functionality by visiting the split testing page, adding an opt-out cookie, refreshing, and verifying the page shows "No A/B Test" heading.

Starting URL: http://the-internet.herokuapp.com/abtest

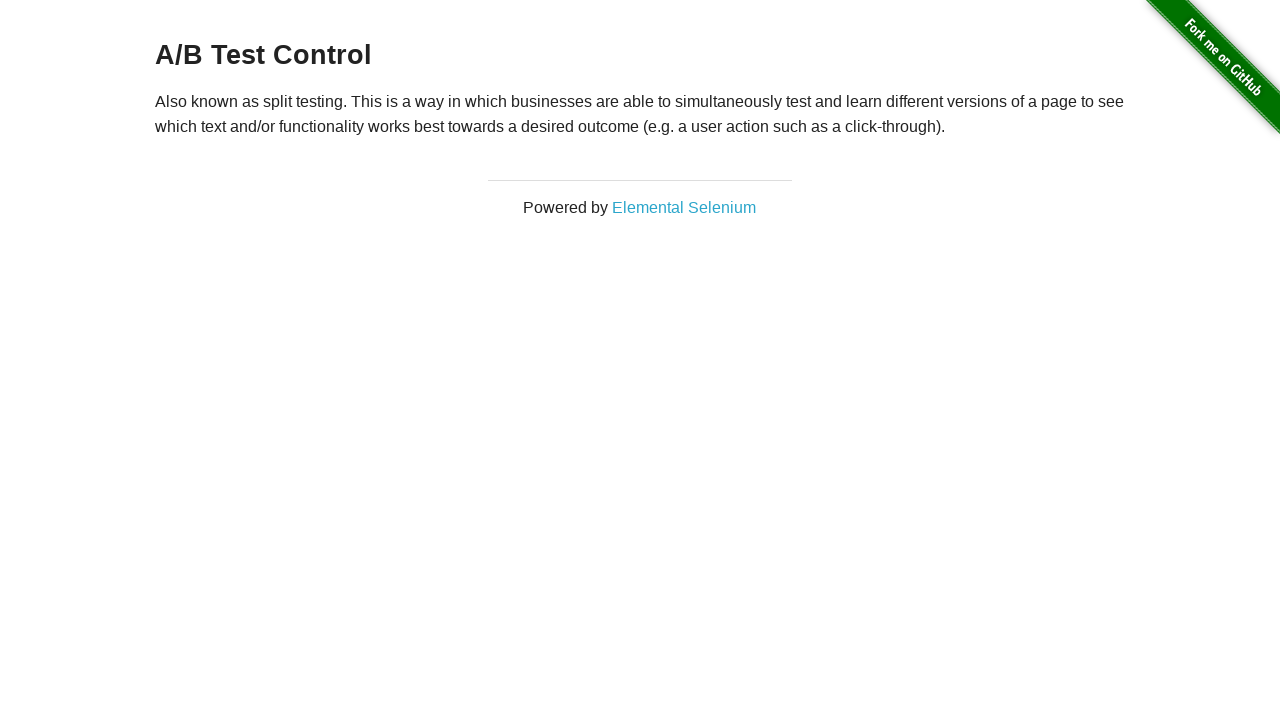

Navigated to A/B test page
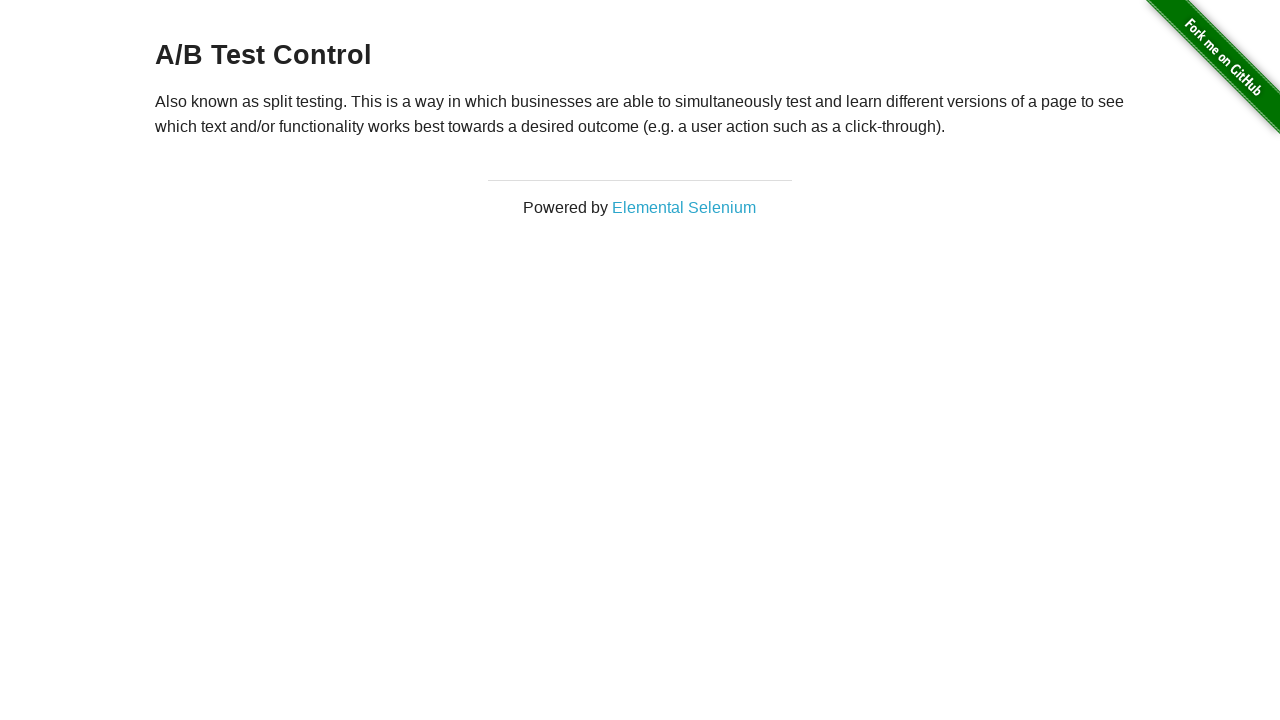

Located the h3 heading element
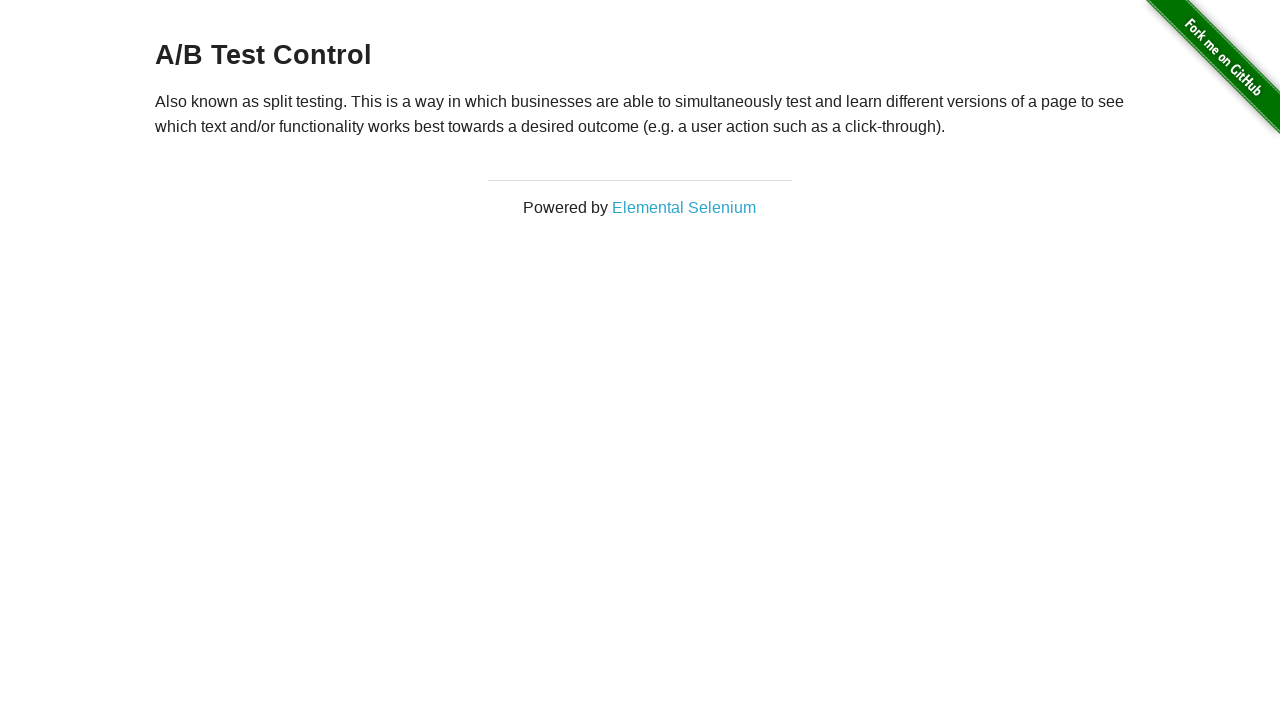

Retrieved heading text: 'A/B Test Control'
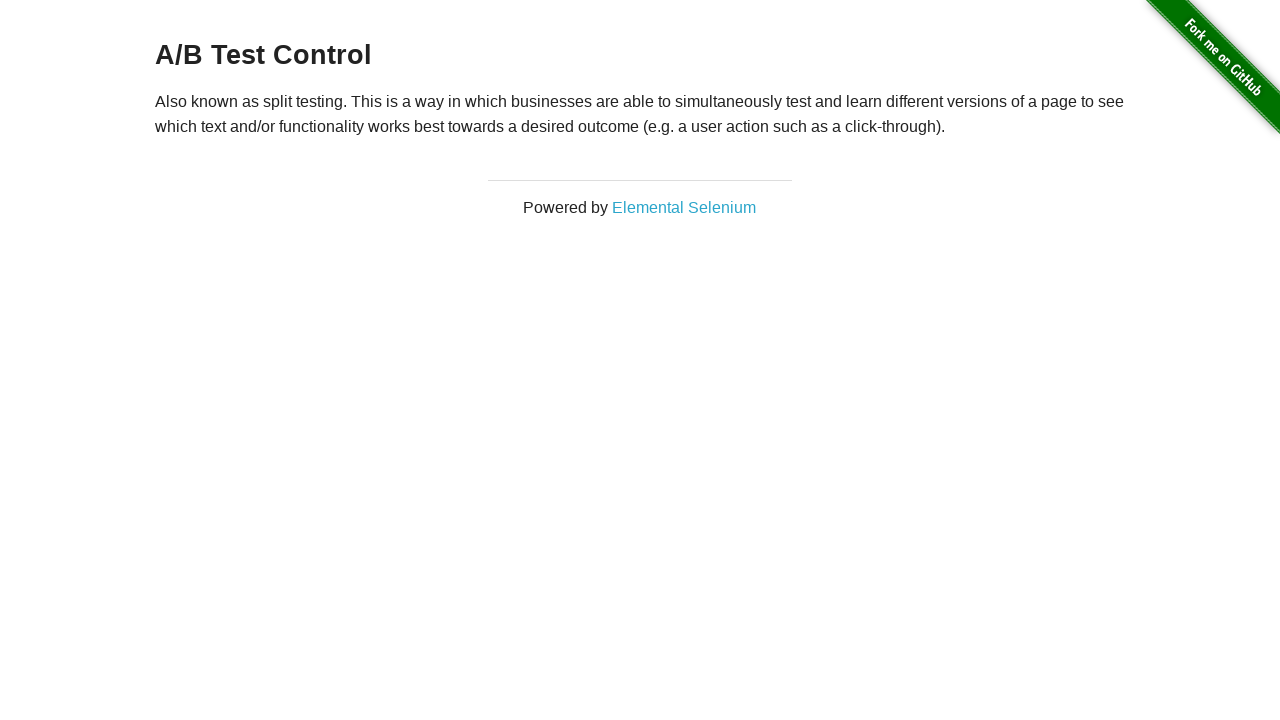

Added optimizelyOptOut cookie to opt out of A/B test
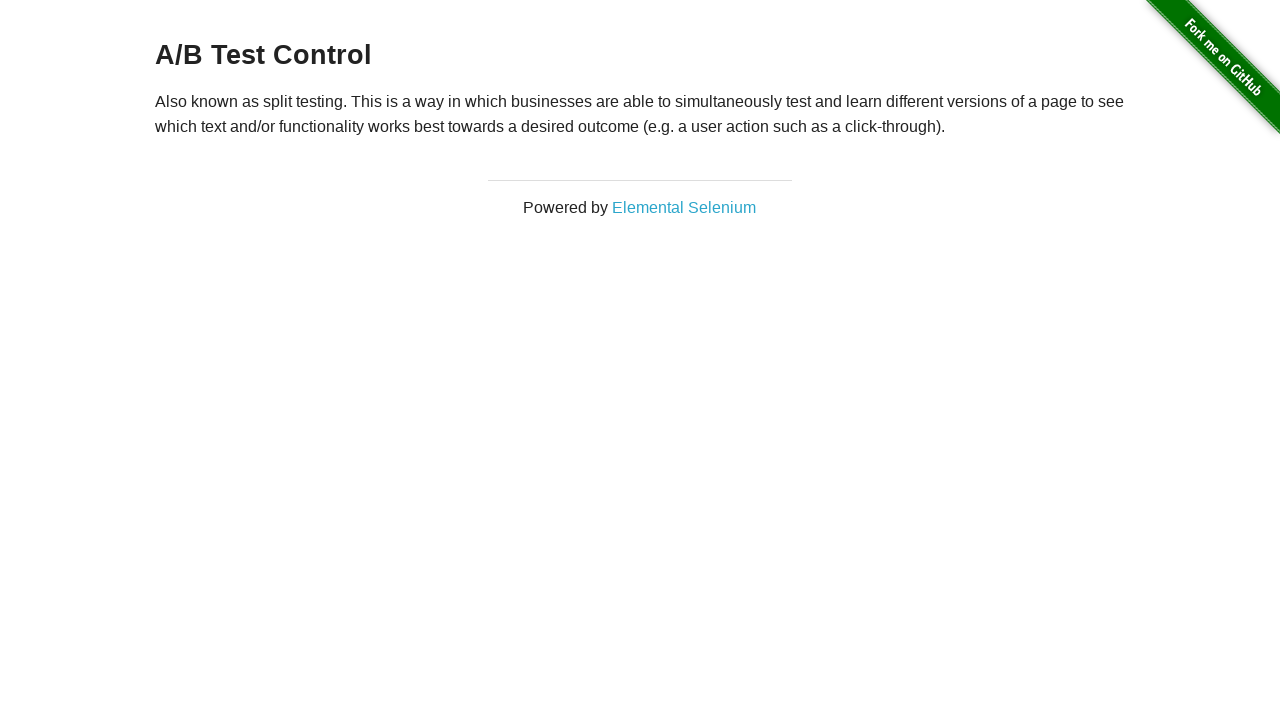

Reloaded page after adding opt-out cookie
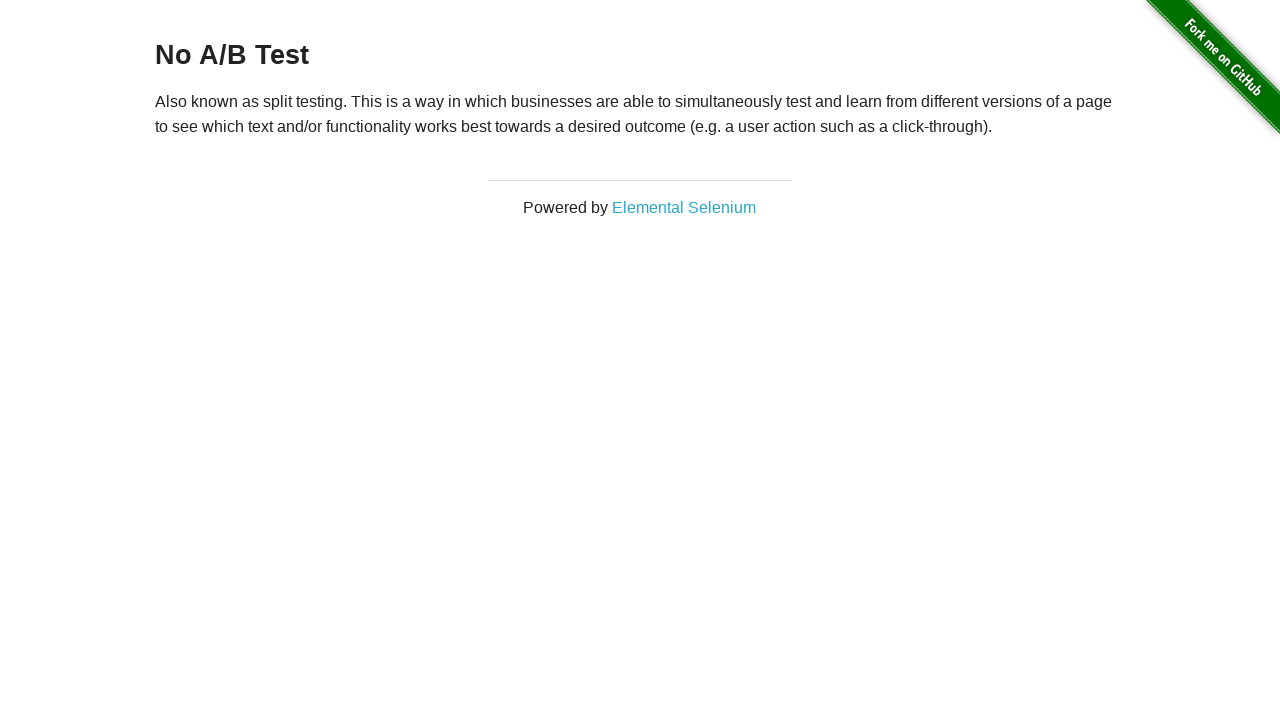

Retrieved heading text after reload: 'No A/B Test'
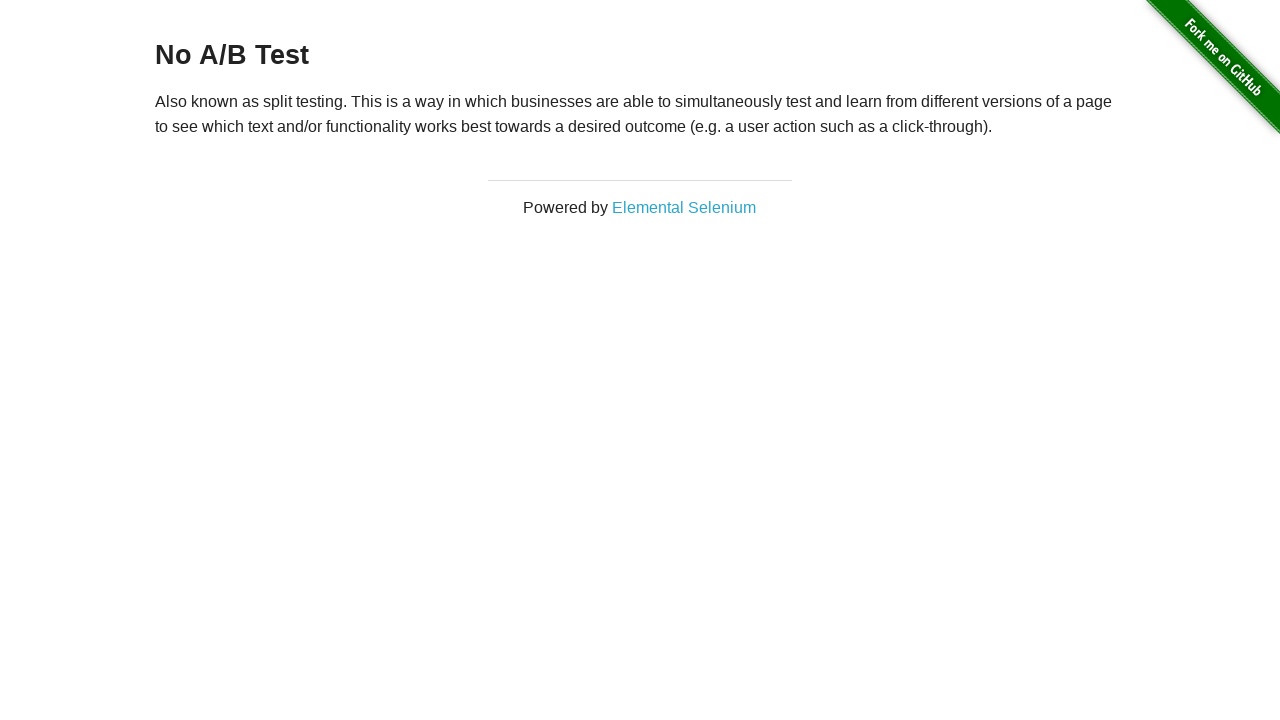

Verified heading text is 'No A/B Test' - opt-out successful
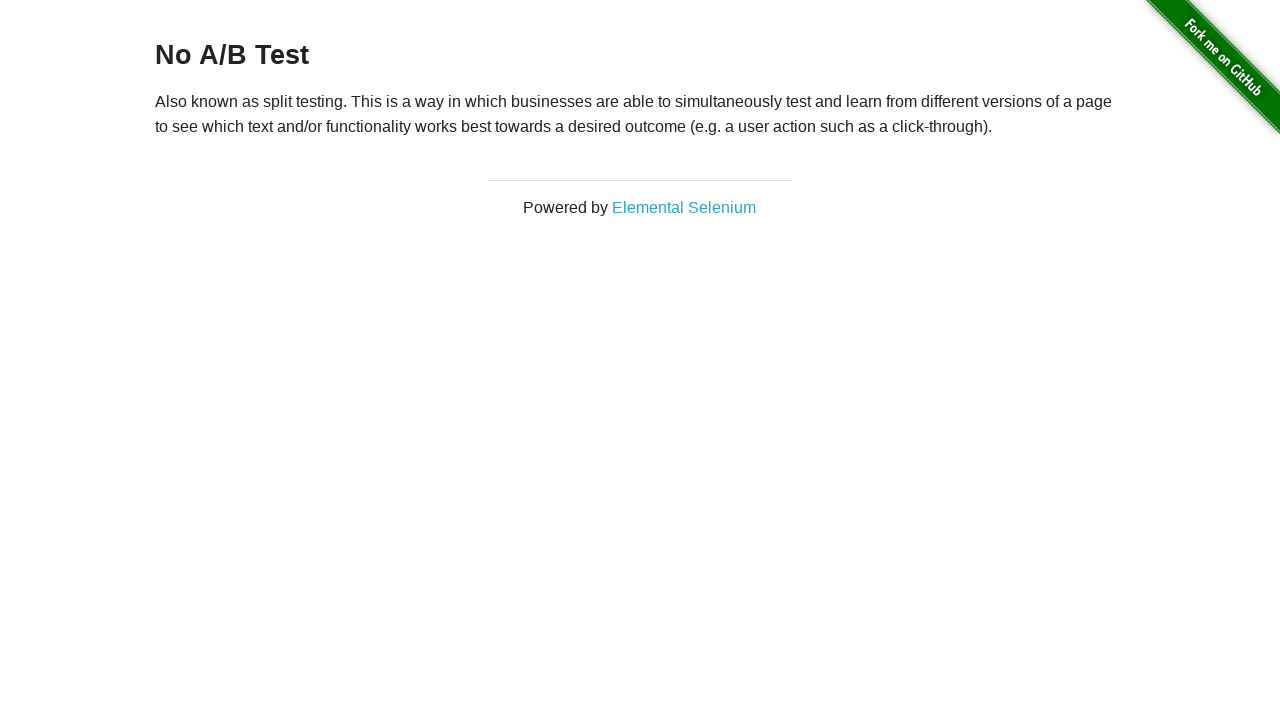

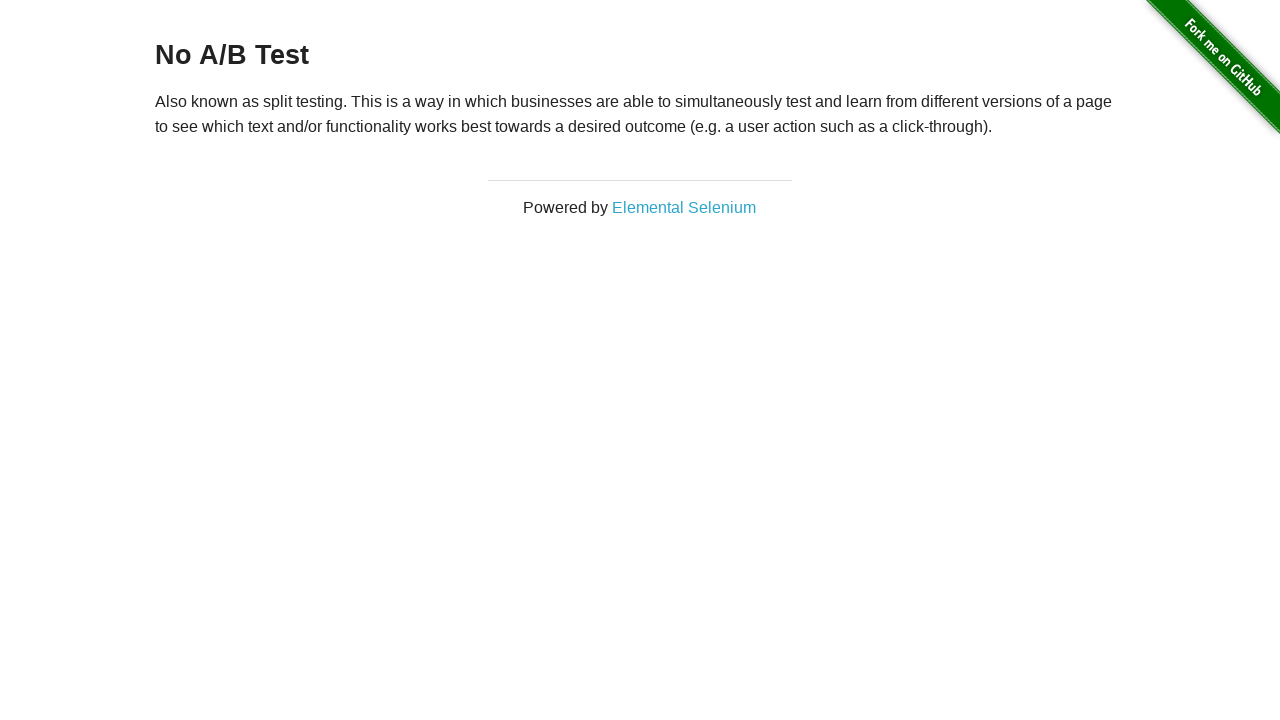